Tests nested frame navigation by accessing content in parent and child frames

Starting URL: https://demoqa.com/nestedframes

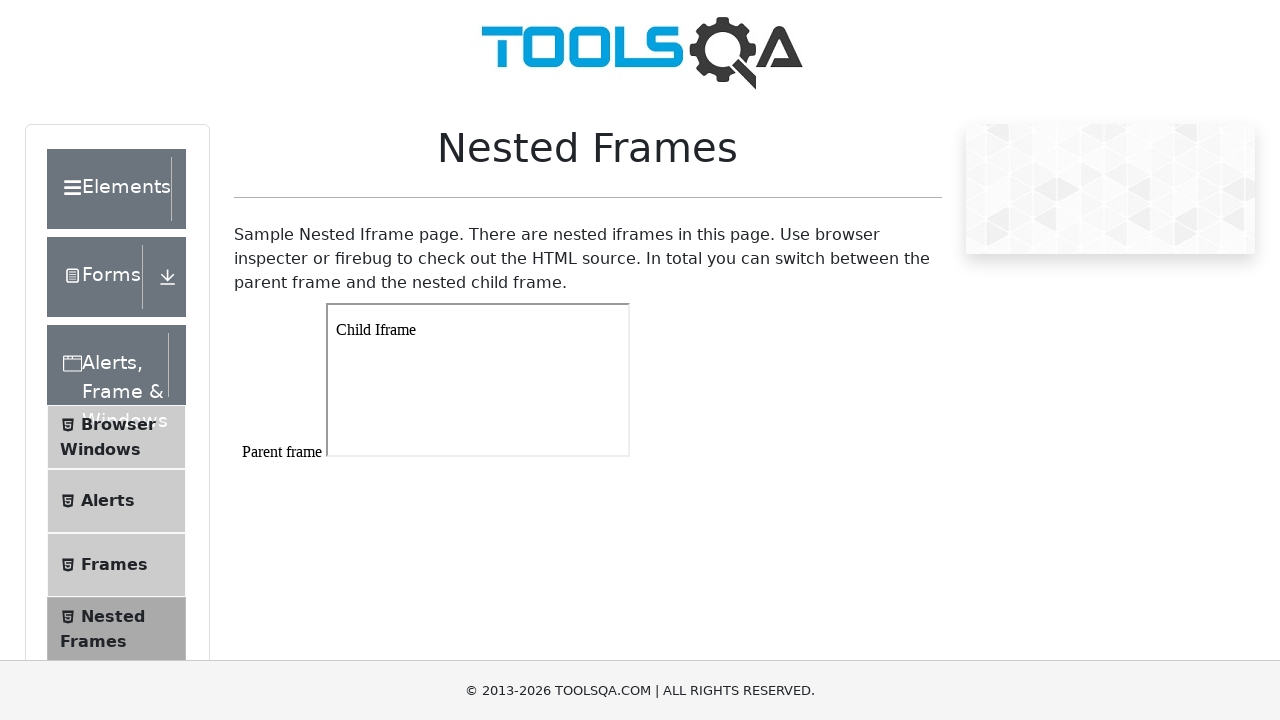

Scrolled down 250 pixels to view nested frames section
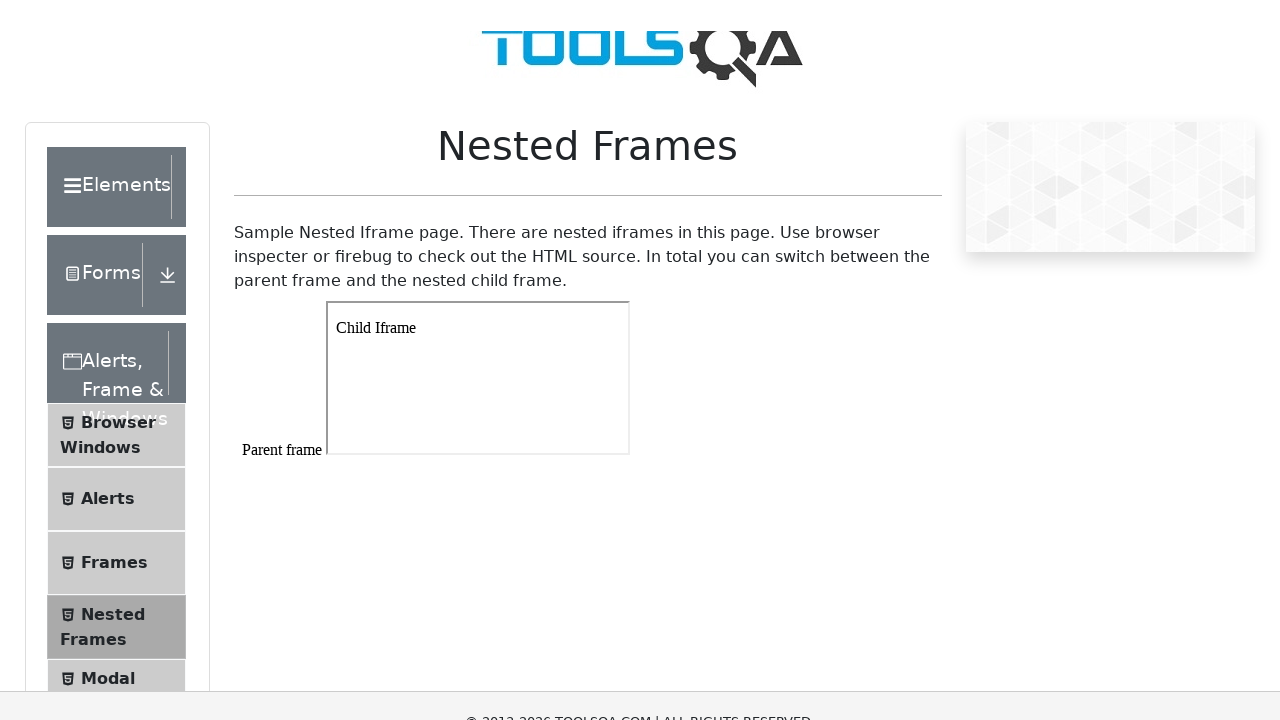

Clicked on nested frames menu item at (116, 379) on xpath=(//*[@id='item-3'])[2]
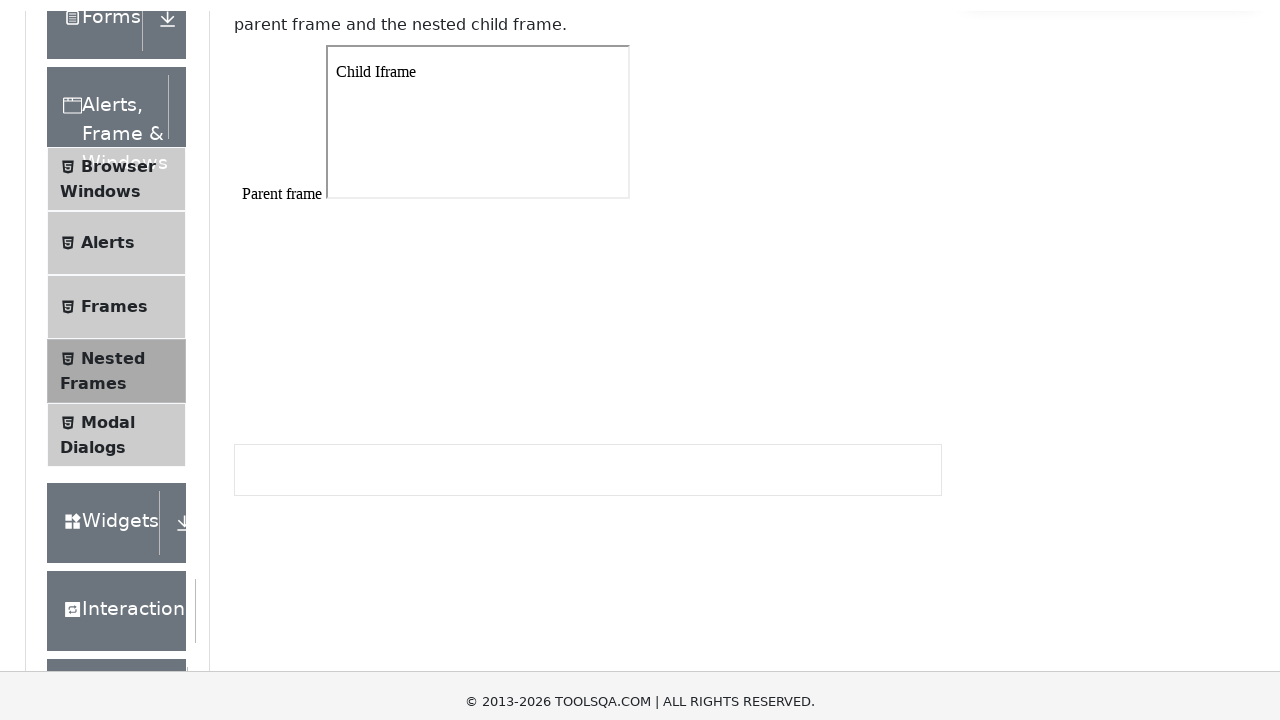

Located parent frame element
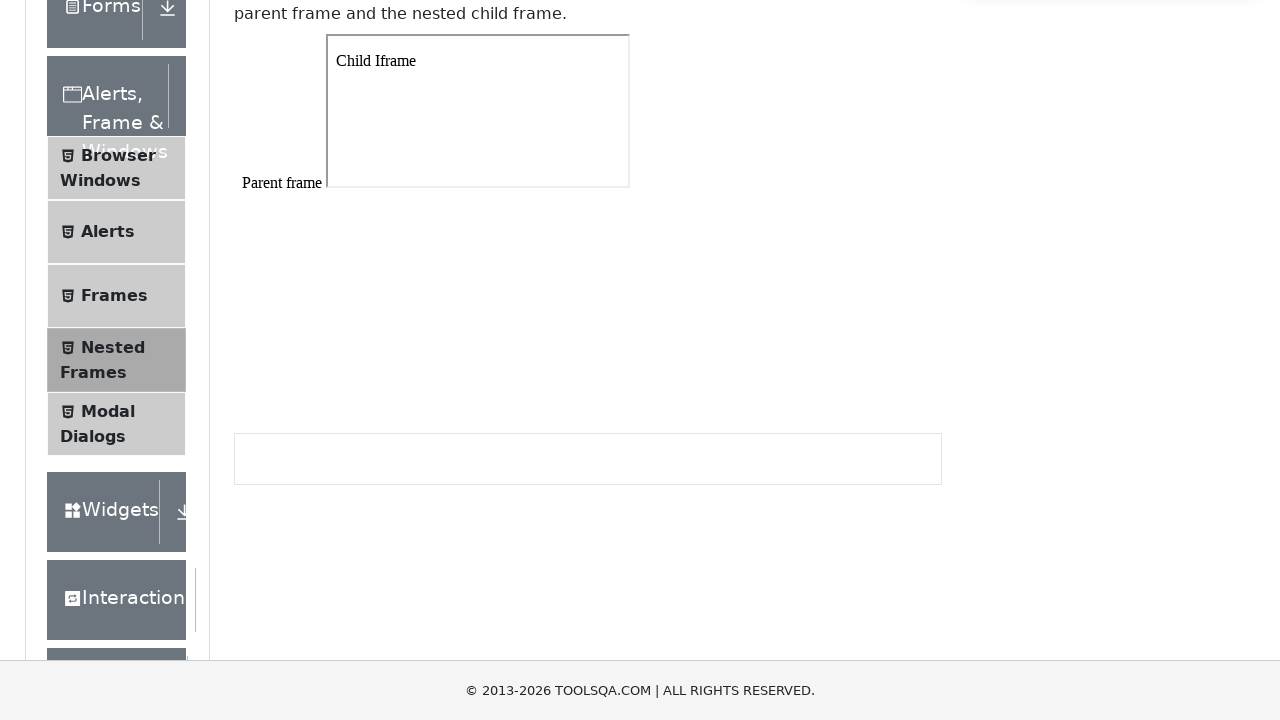

Located parent frame body content
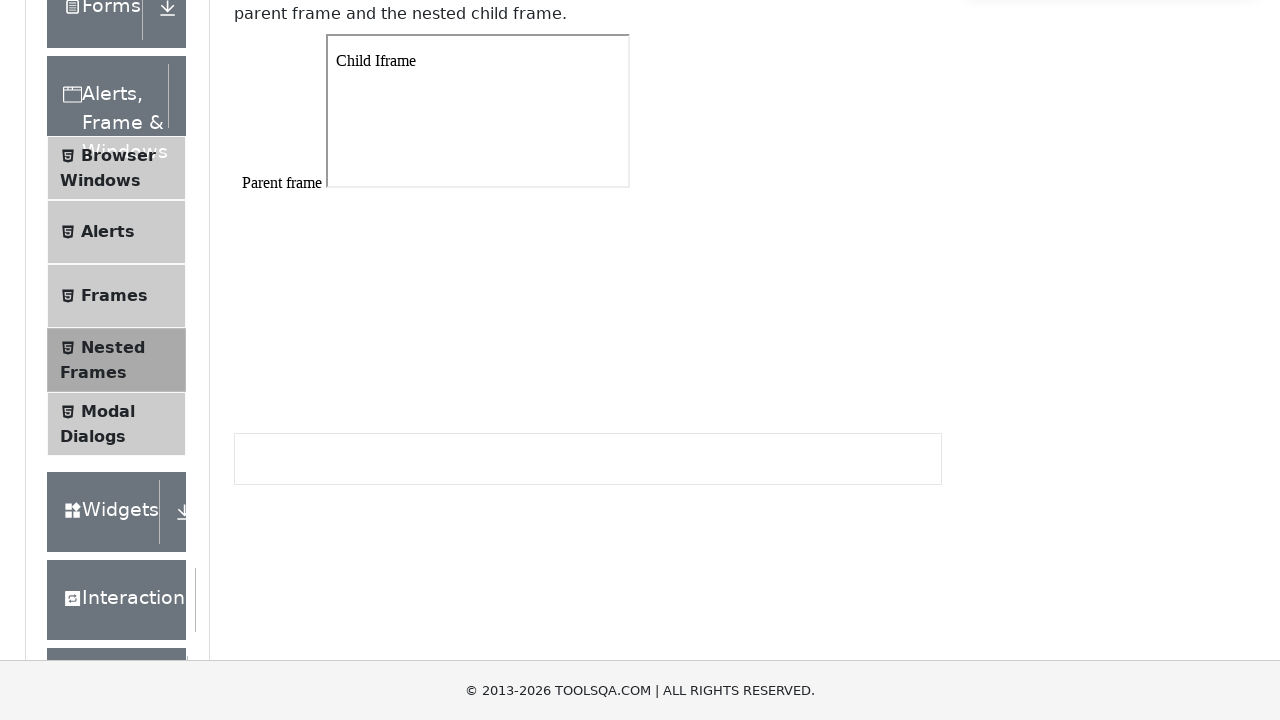

Located child frame element within parent frame
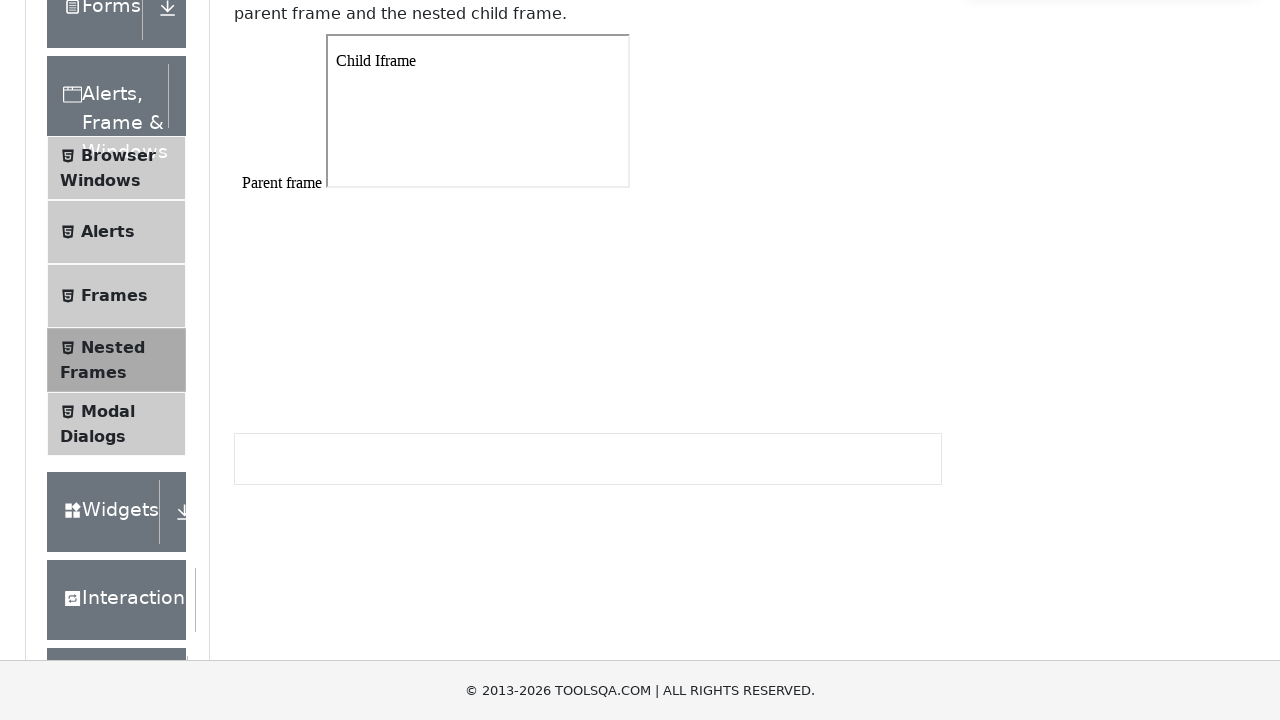

Located paragraph content in child frame
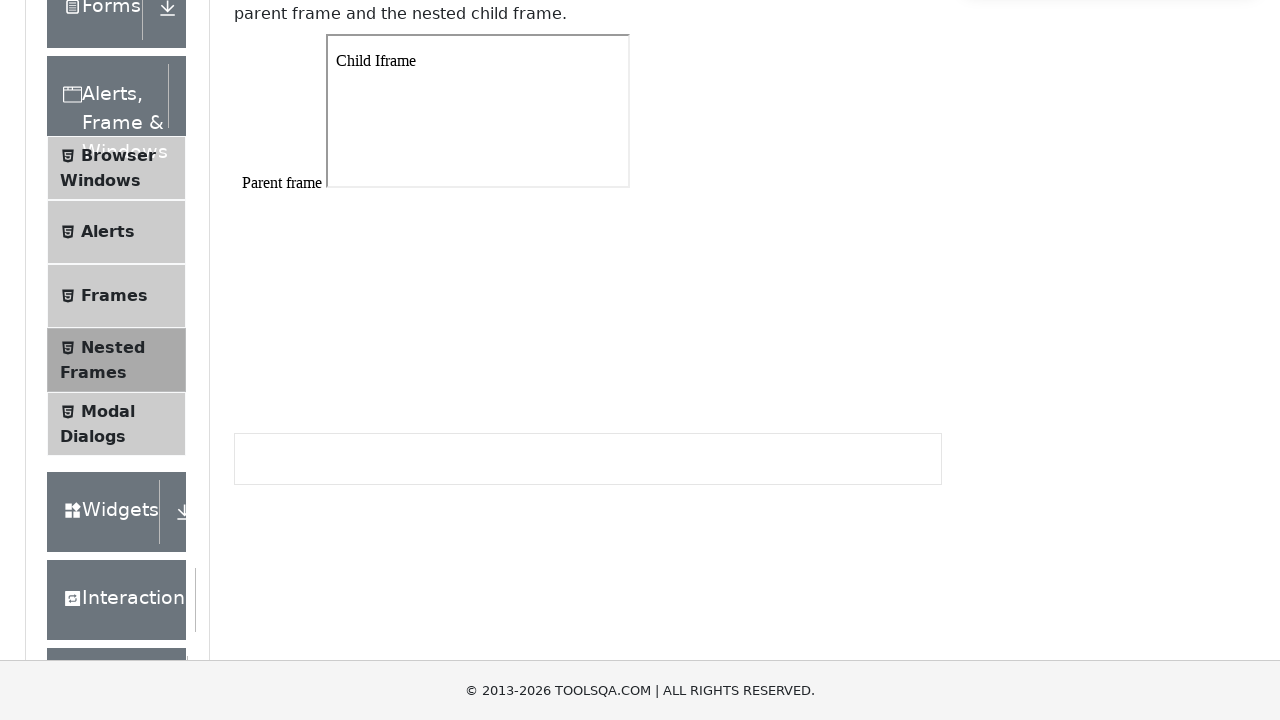

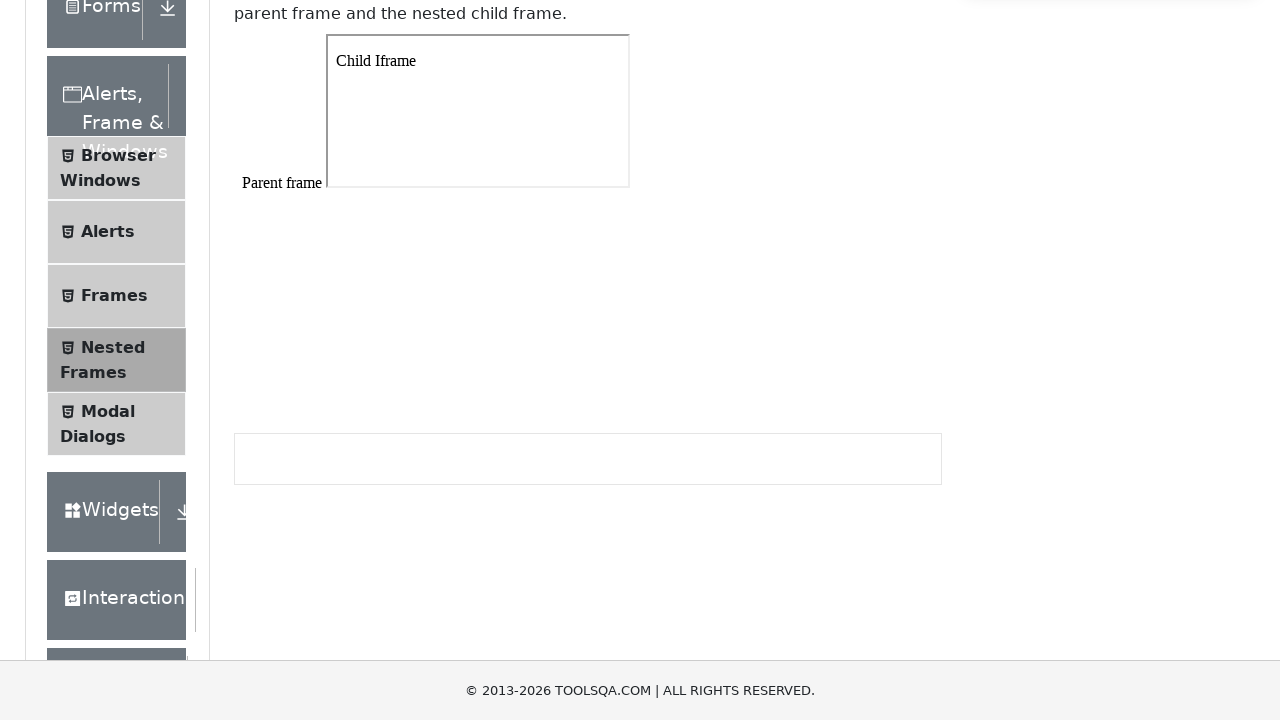